Tests browser window handling by clicking a button that opens a new tab and verifying multiple window handles exist

Starting URL: https://demoqa.com/browser-windows

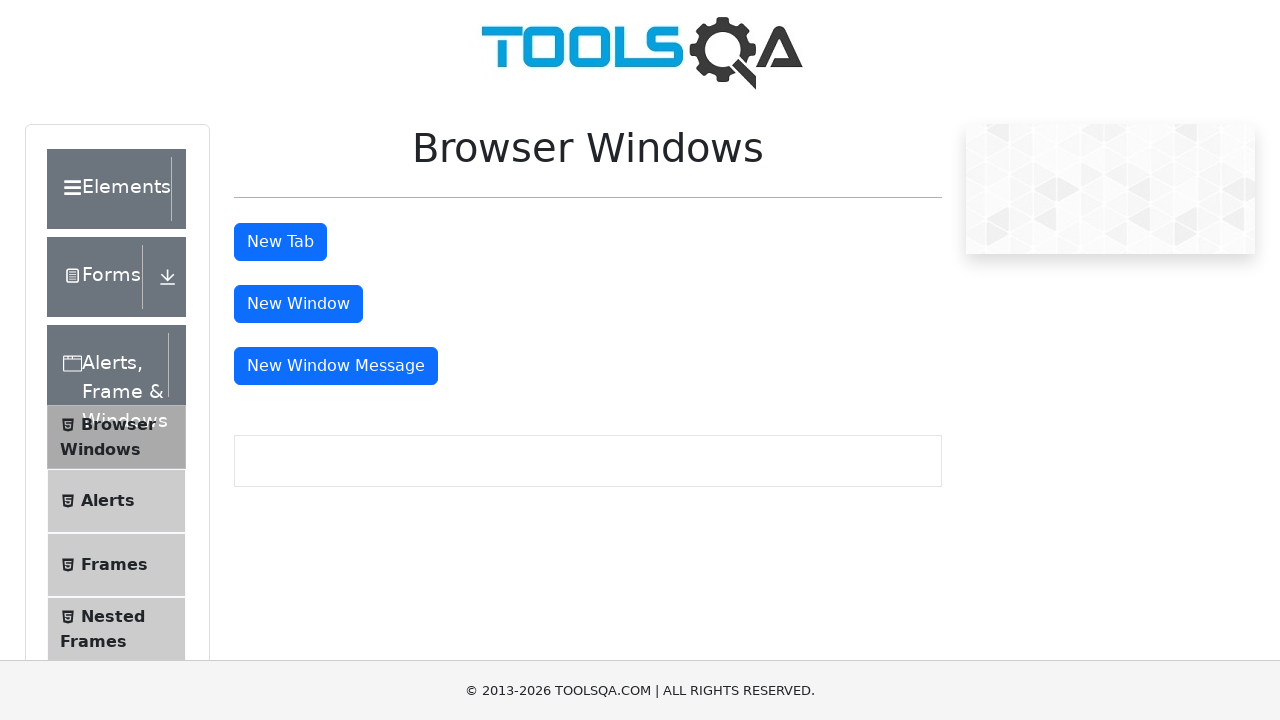

Clicked button to open new tab at (280, 242) on #tabButton
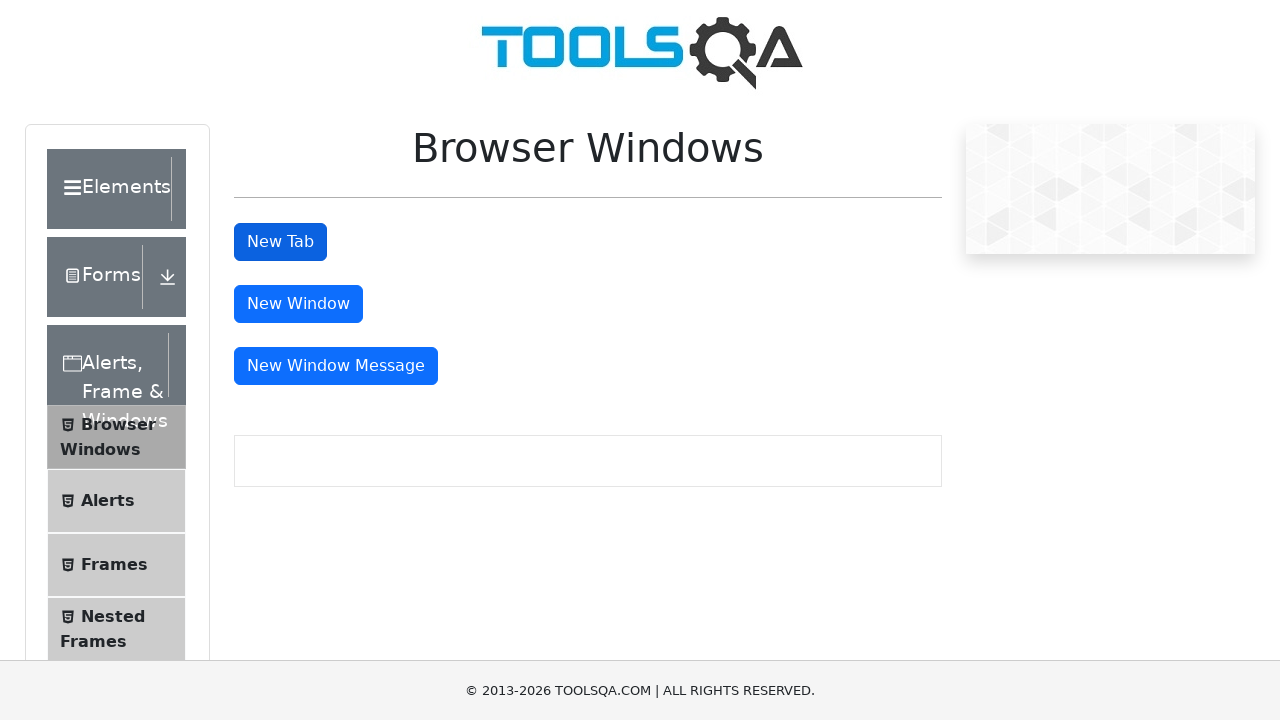

Waited 1000ms for new tab to open
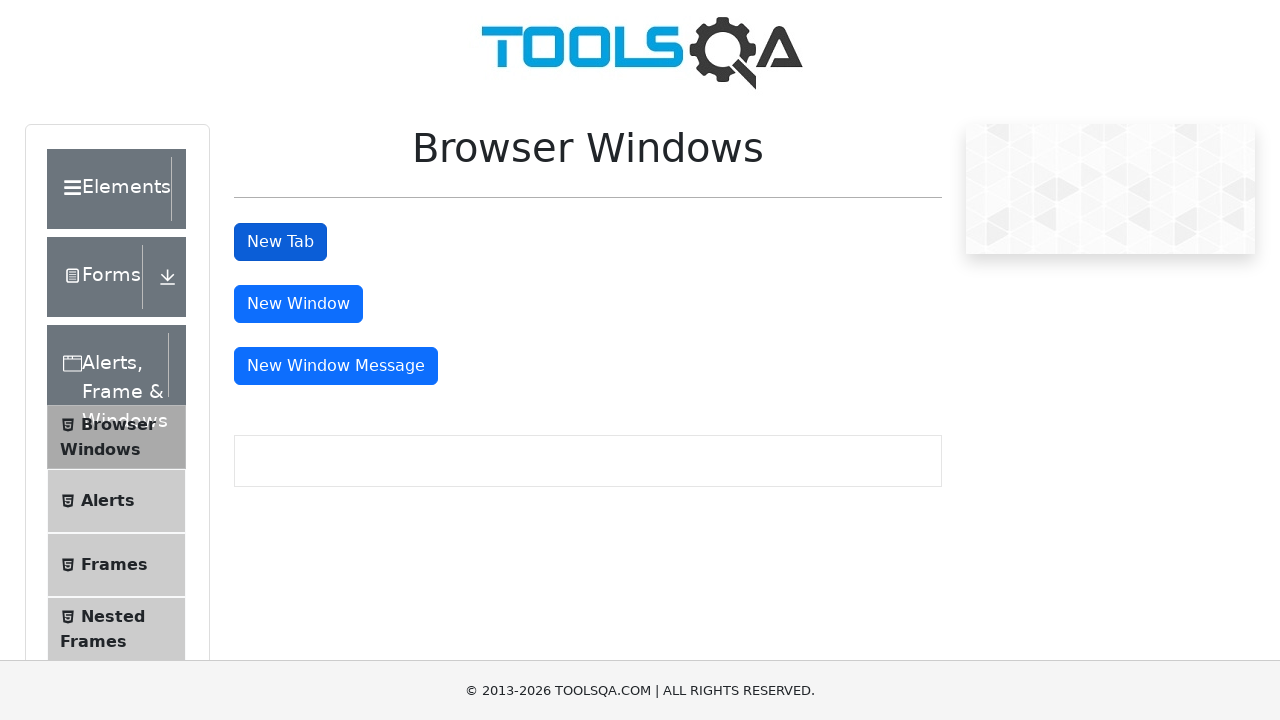

Retrieved all pages from context - found 2 page(s)
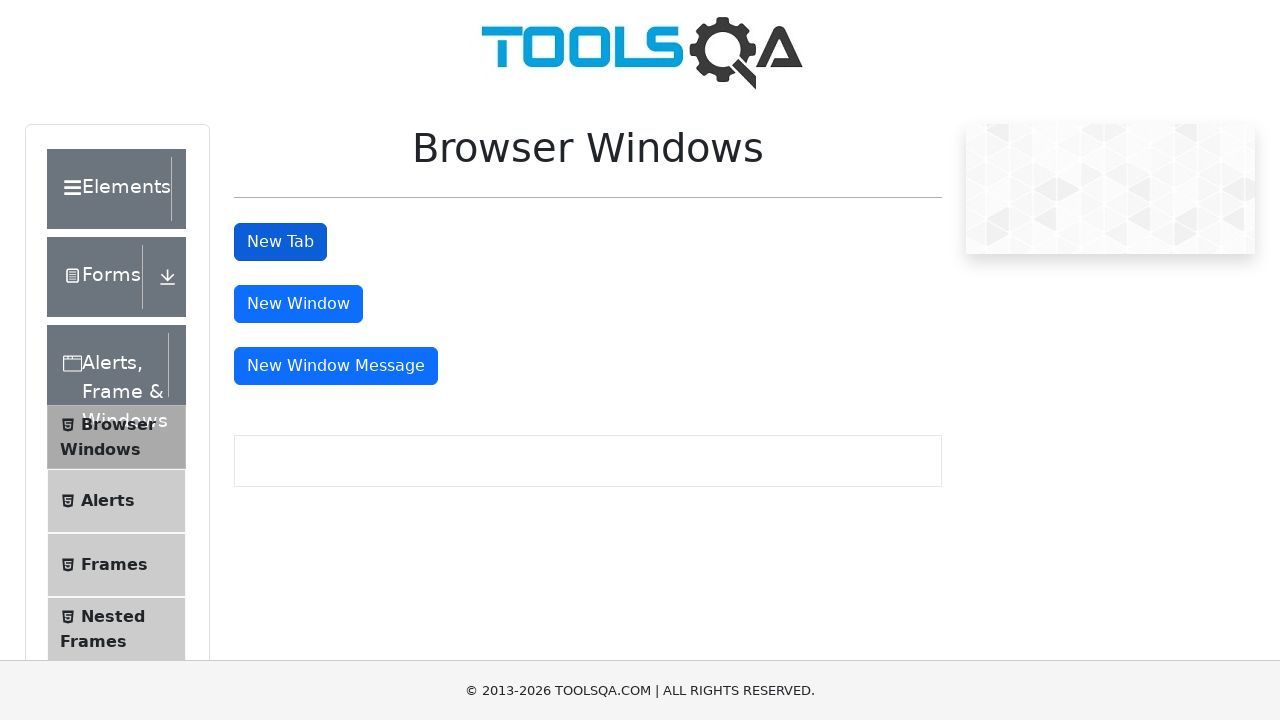

Verified multiple window handles exist - 2 pages open
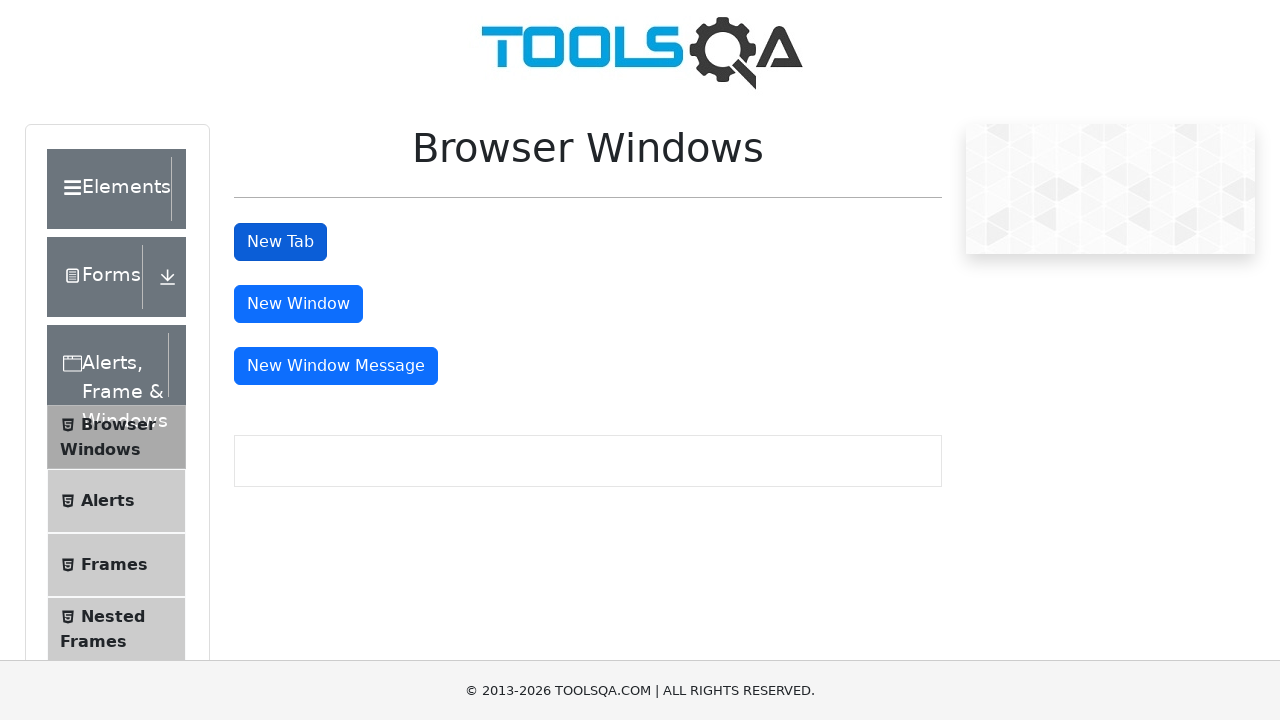

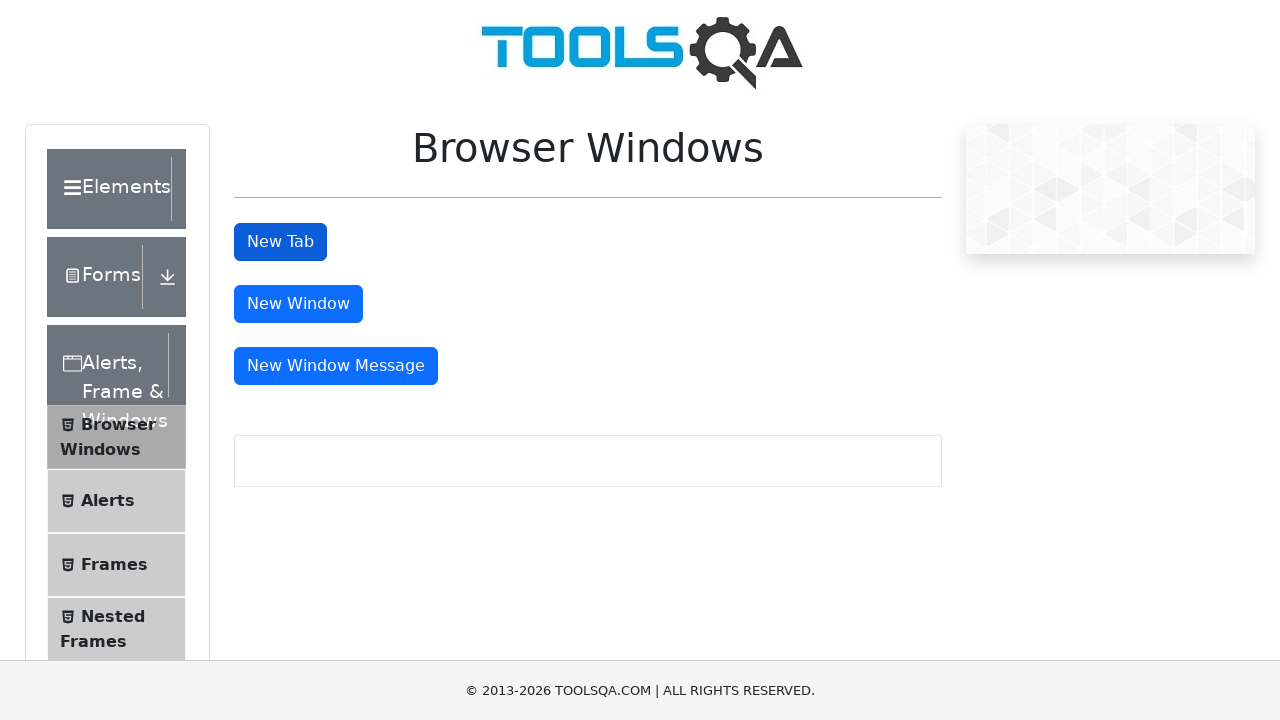